Tests an e-commerce grocery shopping flow by adding specific vegetables (Cucumber, Brocolli, BeetRoot) to cart, proceeding to checkout, and applying a promo code

Starting URL: https://rahulshettyacademy.com/seleniumPractise/

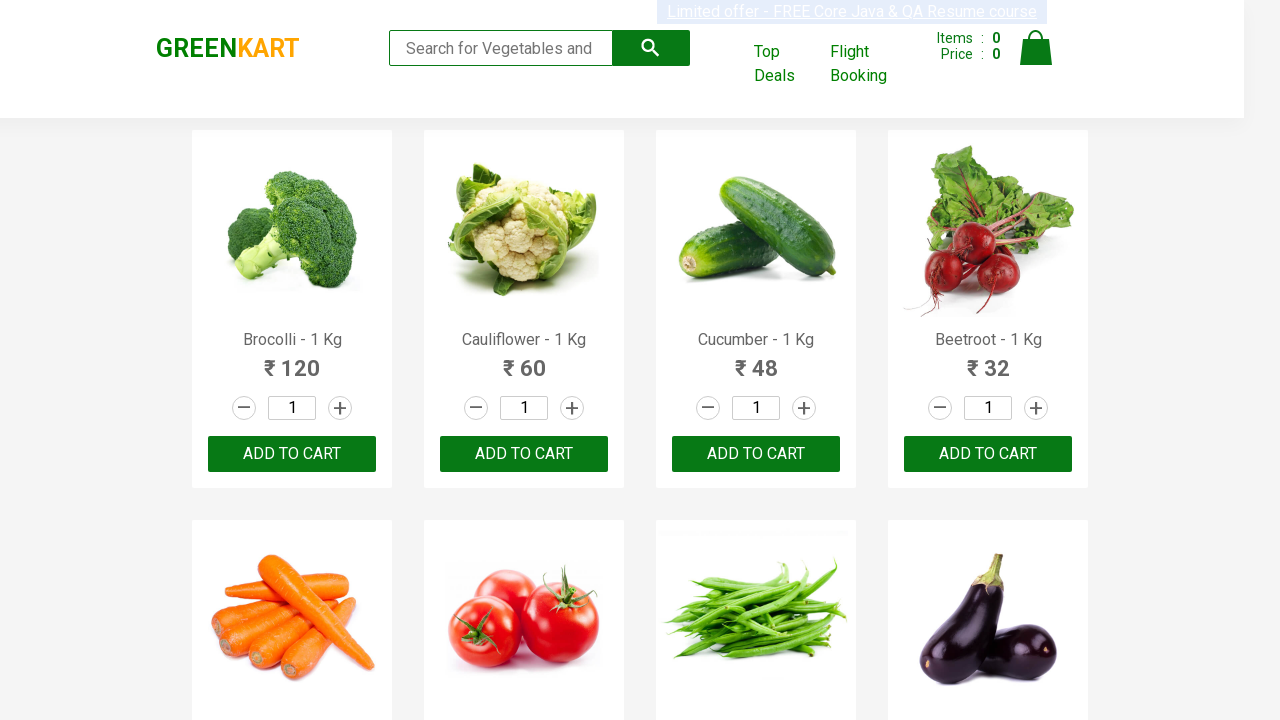

Waited for product names to load on the page
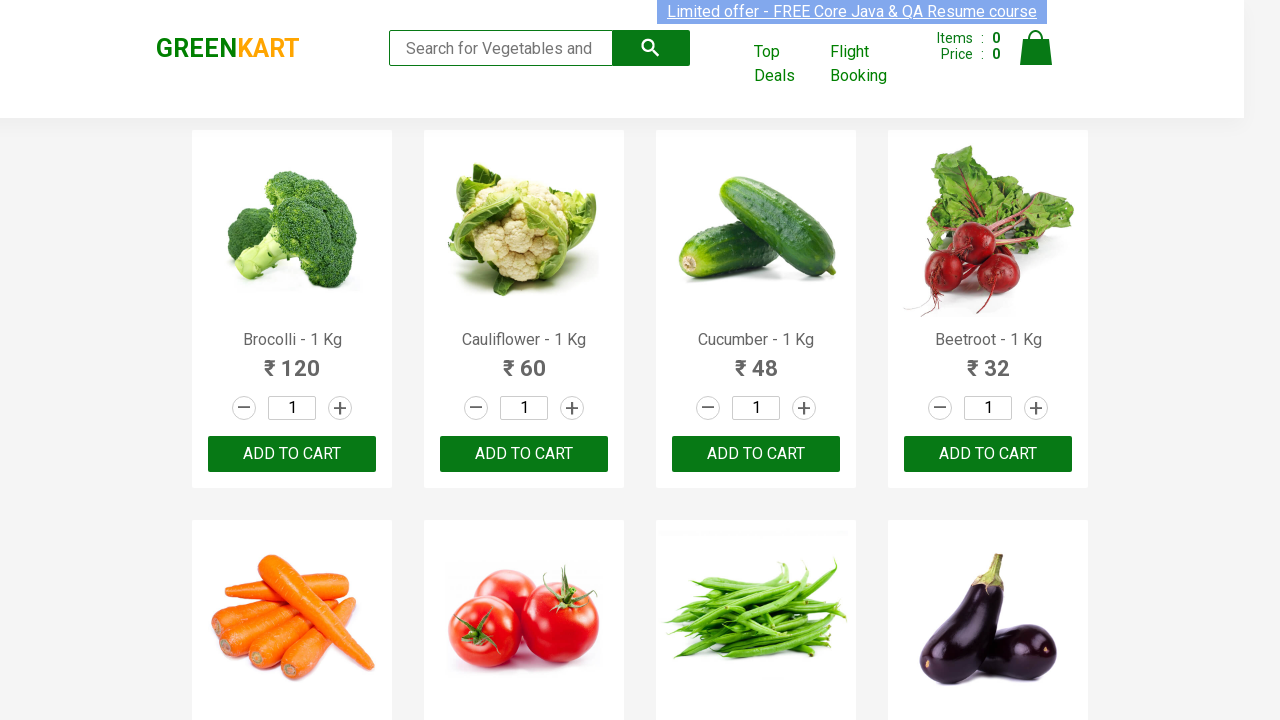

Retrieved all product name elements from the page
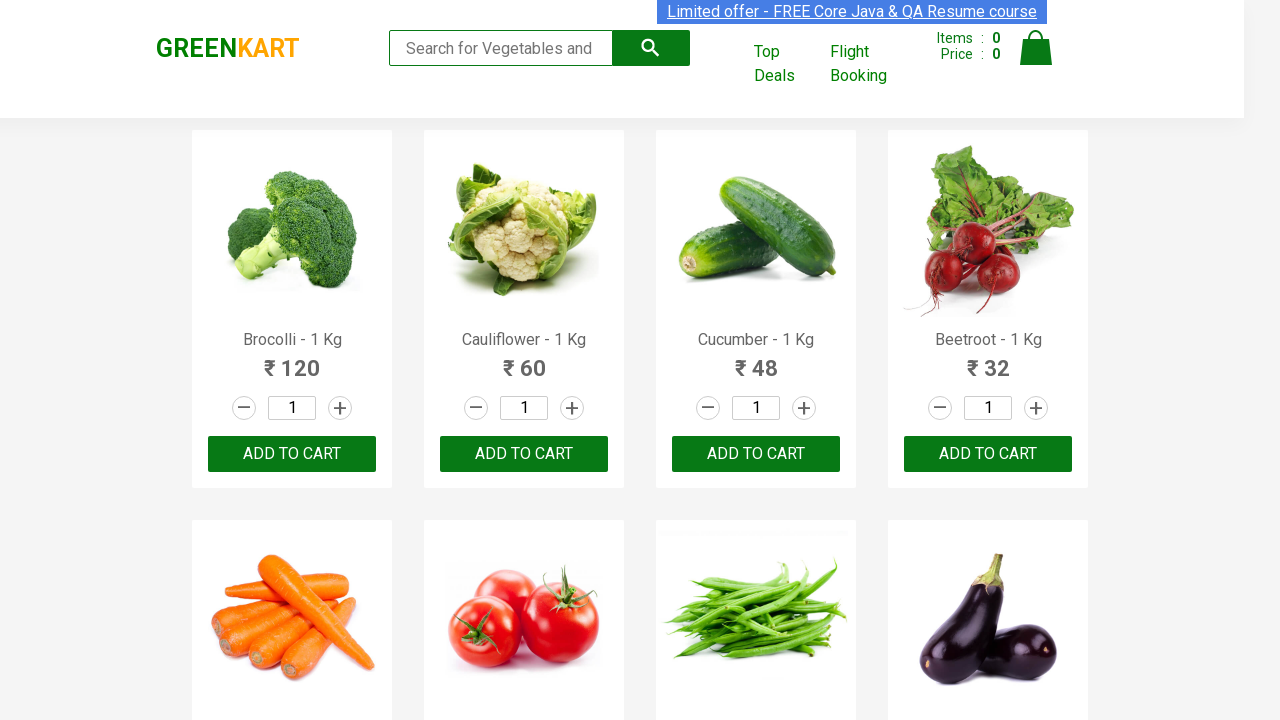

Added Brocolli to cart at (292, 454) on xpath=//div[@class='product-action']/button >> nth=0
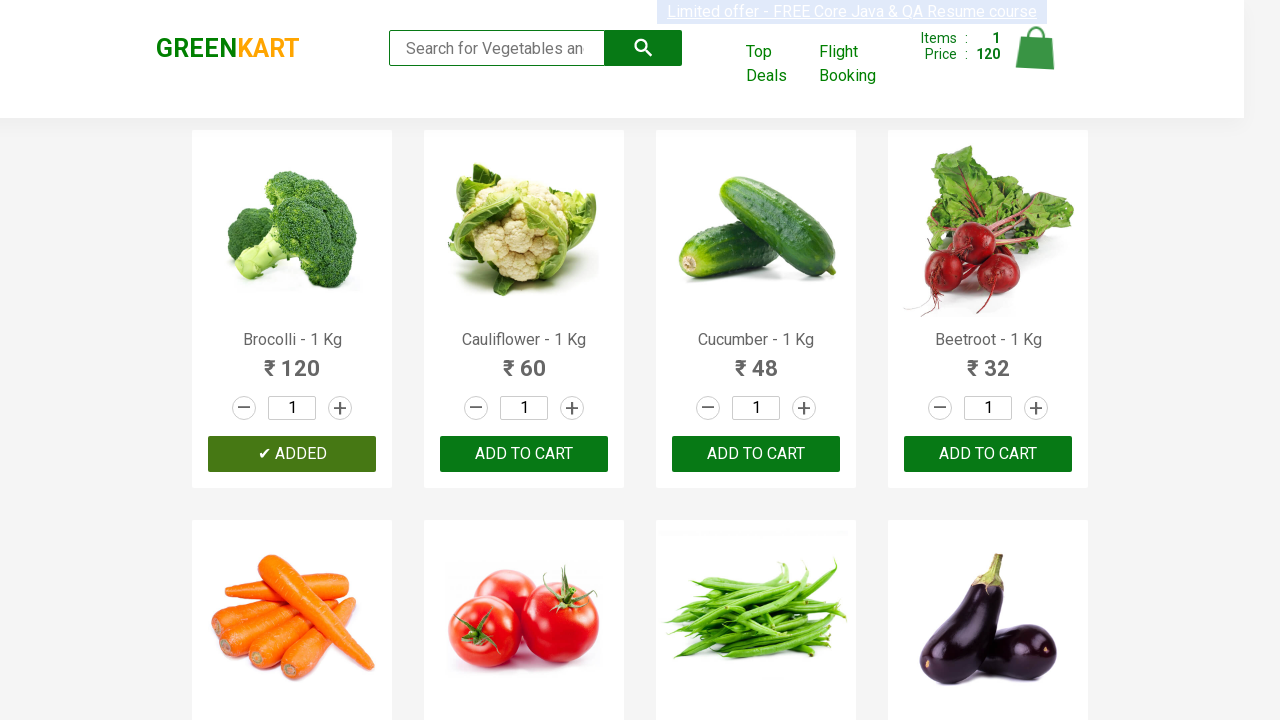

Added Cucumber to cart at (756, 454) on xpath=//div[@class='product-action']/button >> nth=2
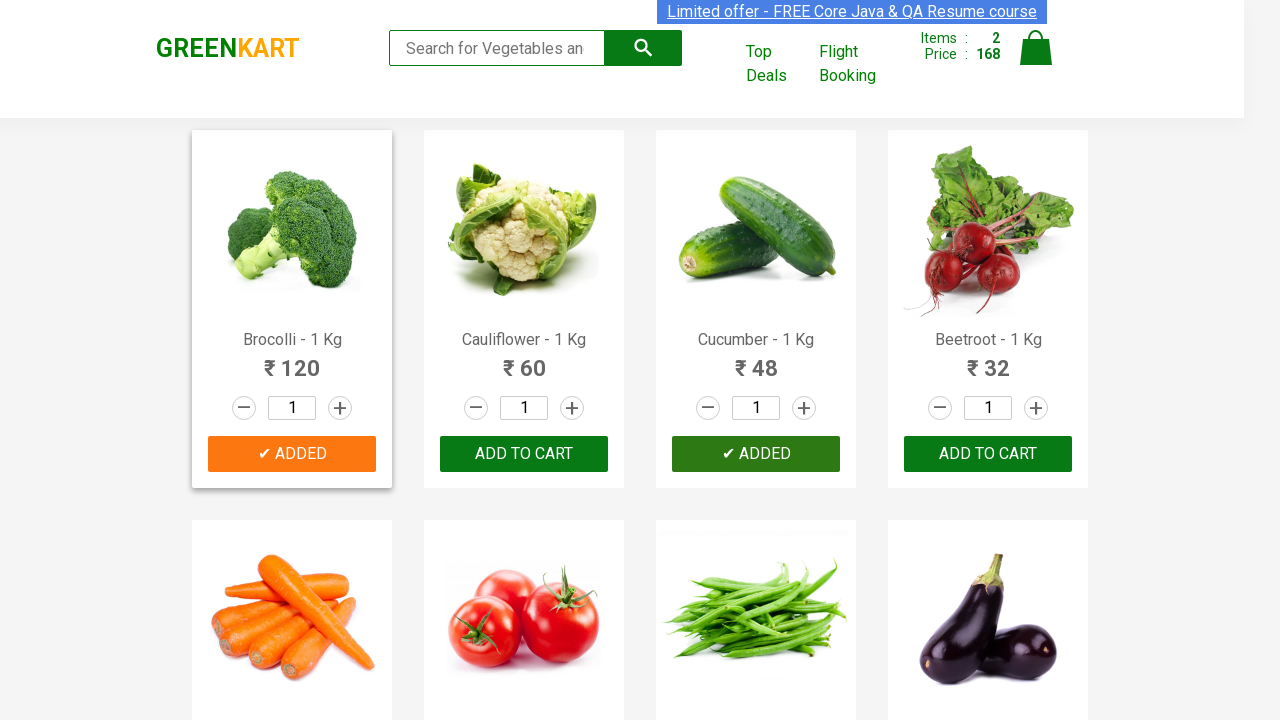

Added Beetroot to cart at (988, 454) on xpath=//div[@class='product-action']/button >> nth=3
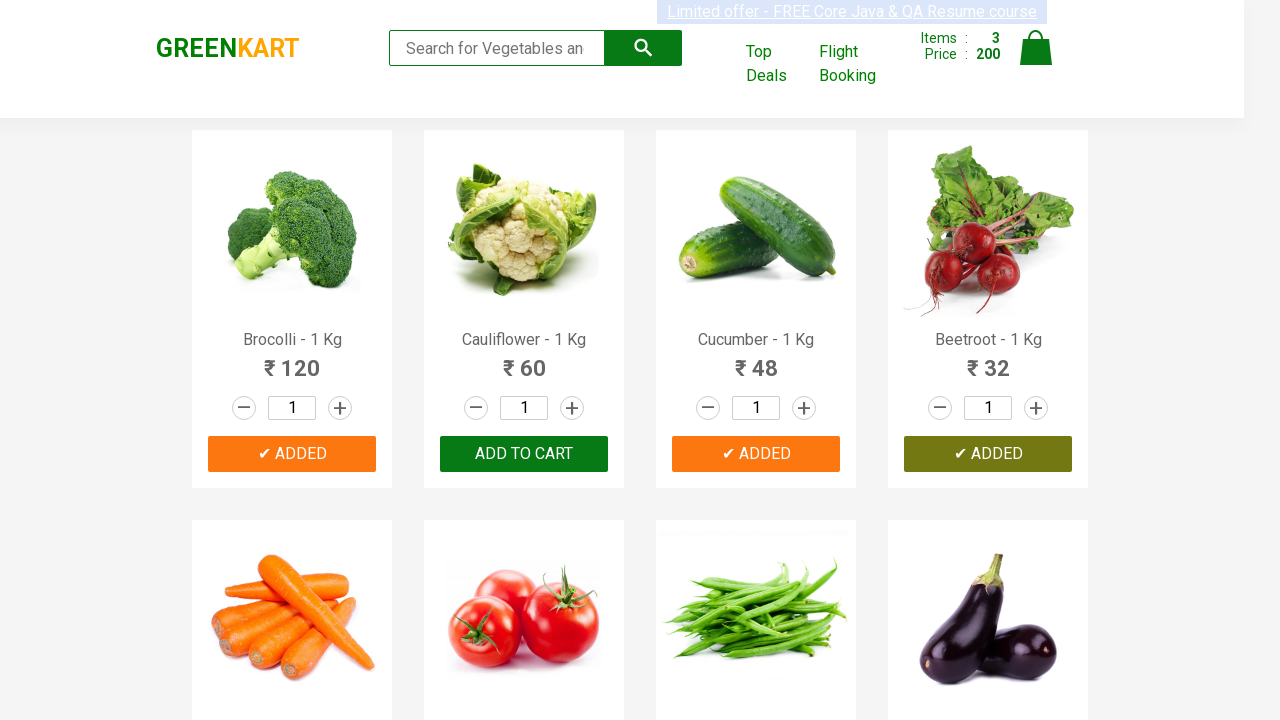

Clicked on the cart icon to view cart at (1036, 48) on img[alt='Cart']
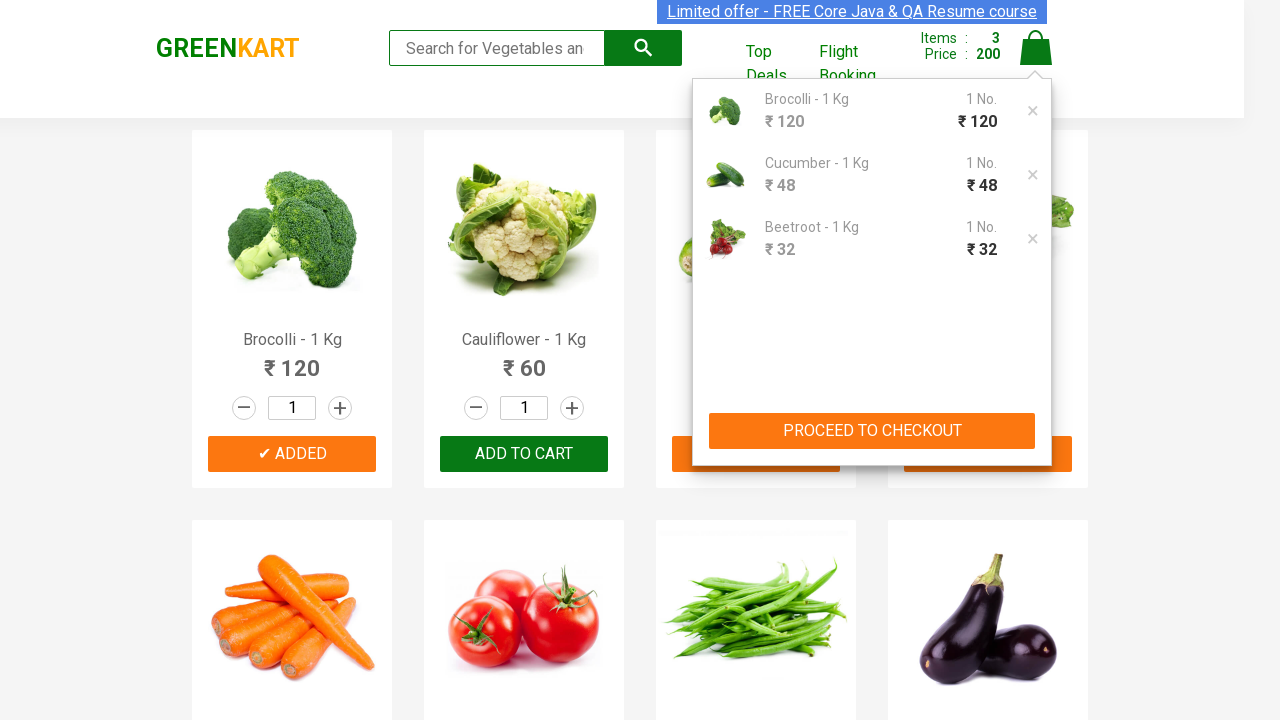

Clicked 'PROCEED TO CHECKOUT' button at (872, 431) on xpath=//button[contains(text(),'PROCEED TO CHECKOUT')]
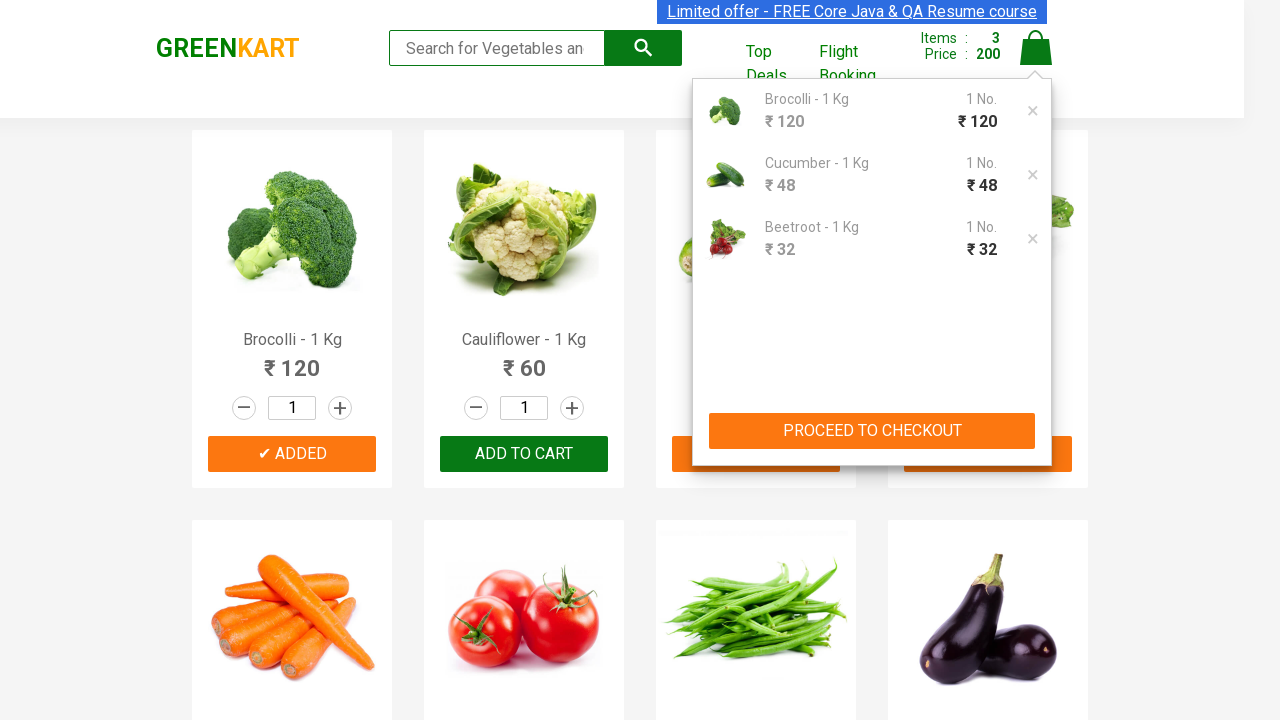

Waited for promo code input field to be visible
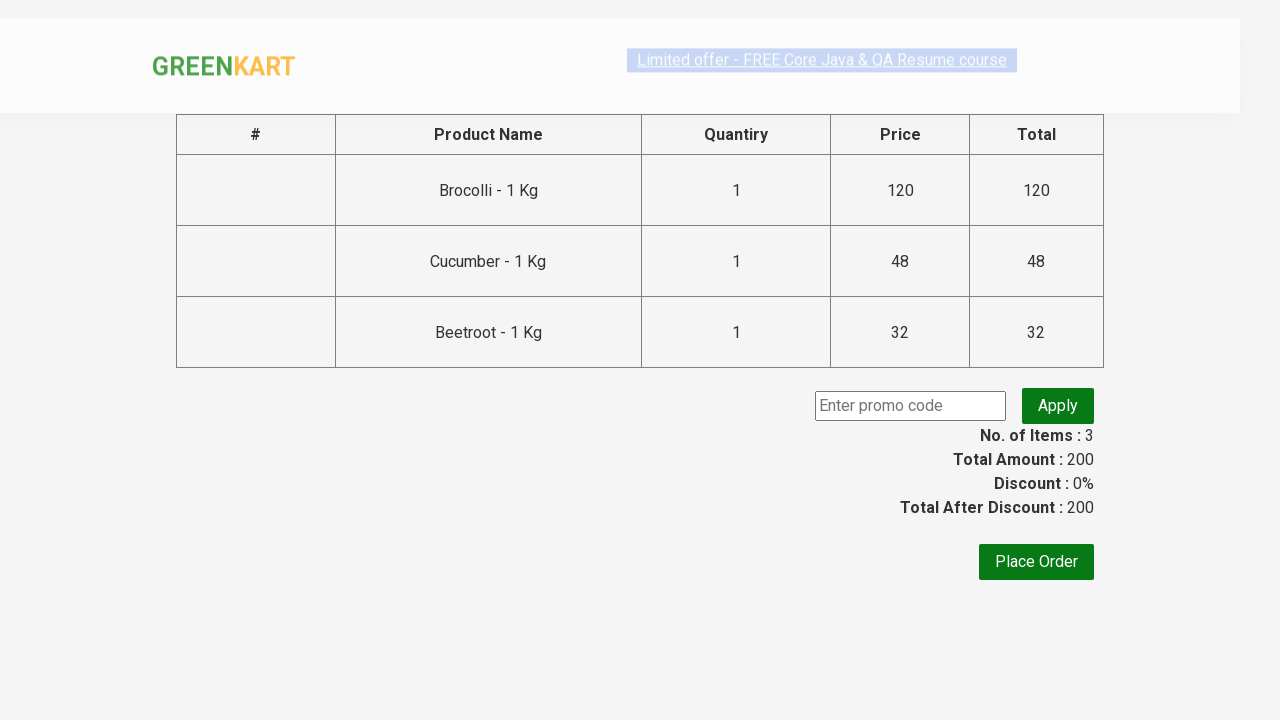

Entered promo code 'rahulshettyacademy' in the promo code field on input.promoCode
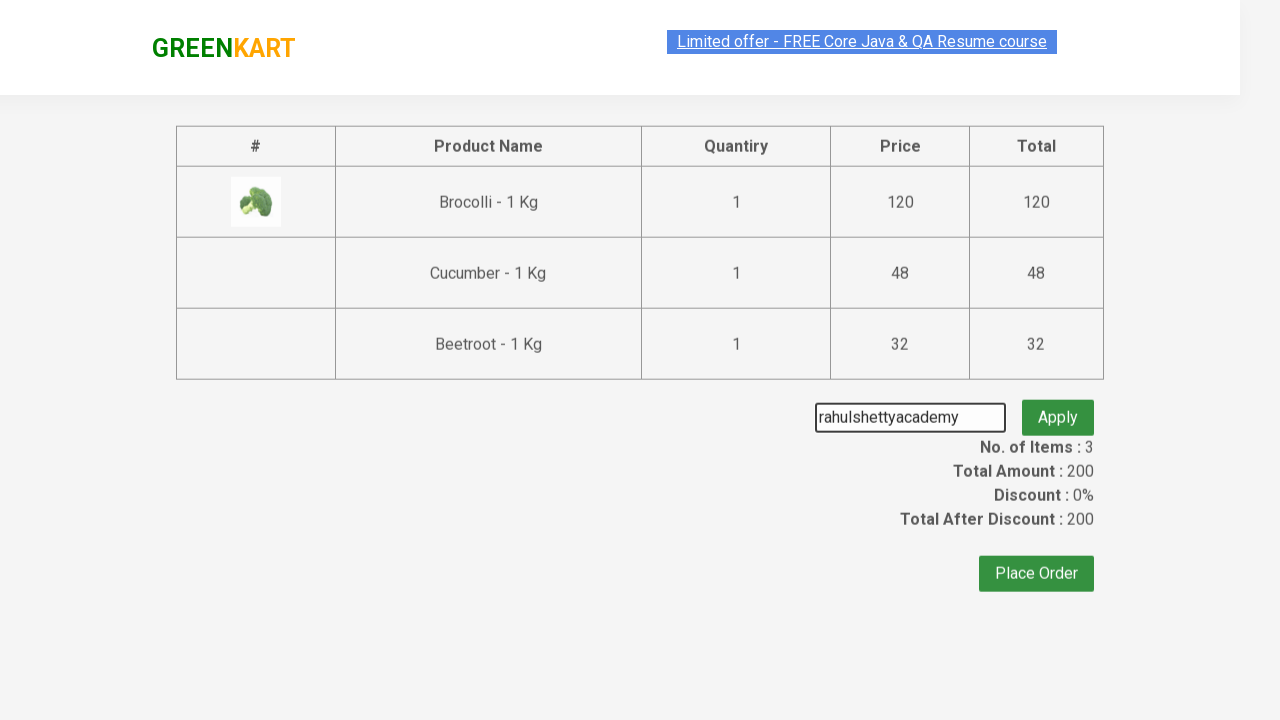

Clicked the 'Apply' button to apply the promo code at (1058, 406) on button.promoBtn
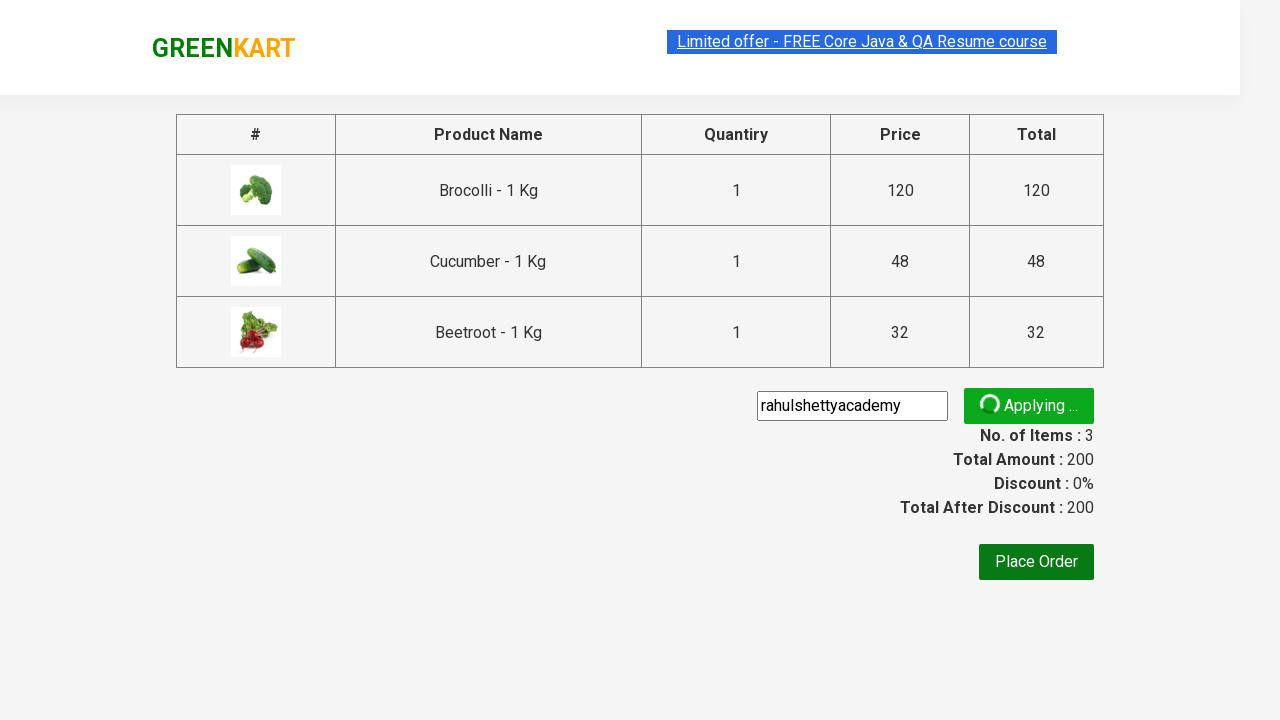

Waited for promo code confirmation message to appear
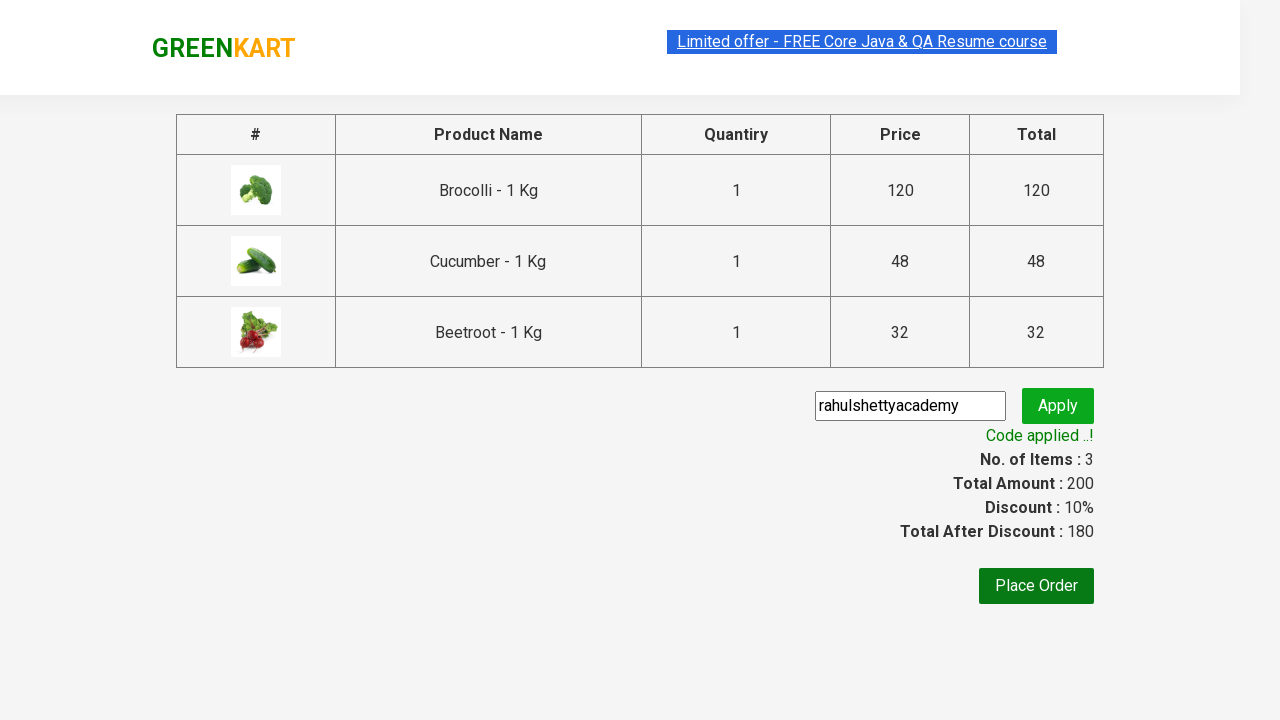

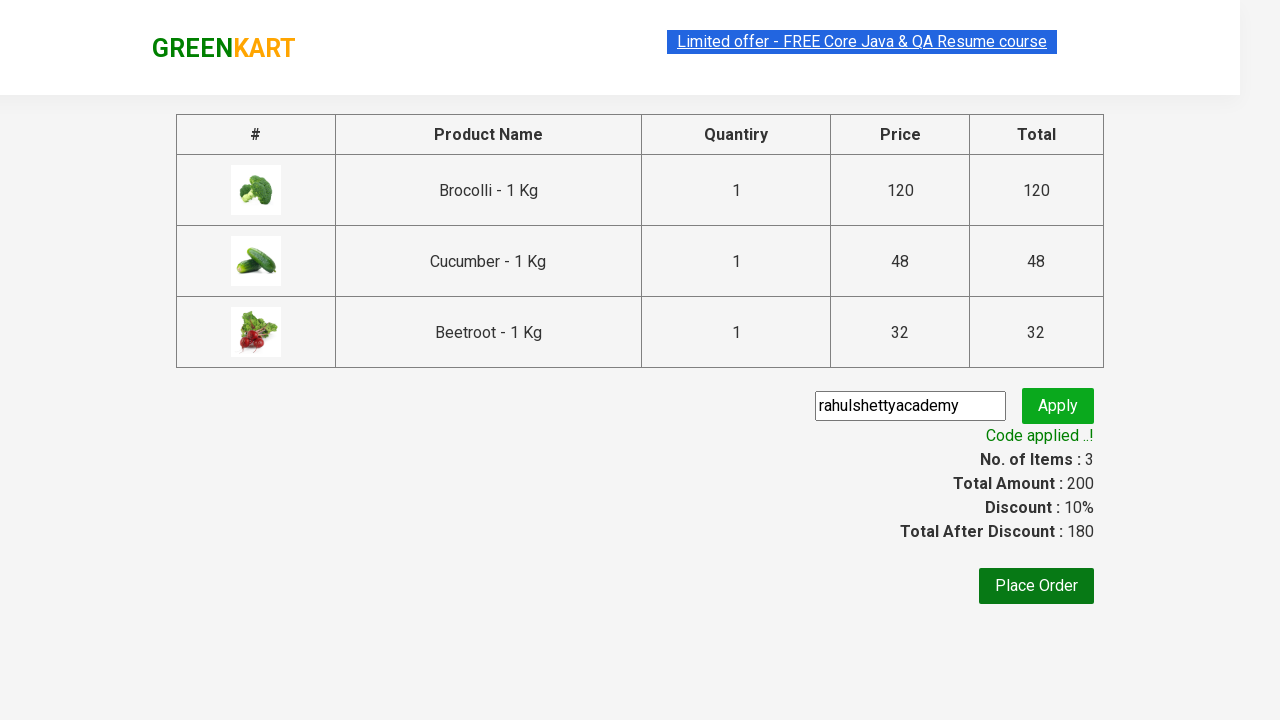